Navigates to the MegaBonus feed page and clicks the "see more" button repeatedly to load all available content until the button is no longer visible.

Starting URL: https://megabonus.com/feed

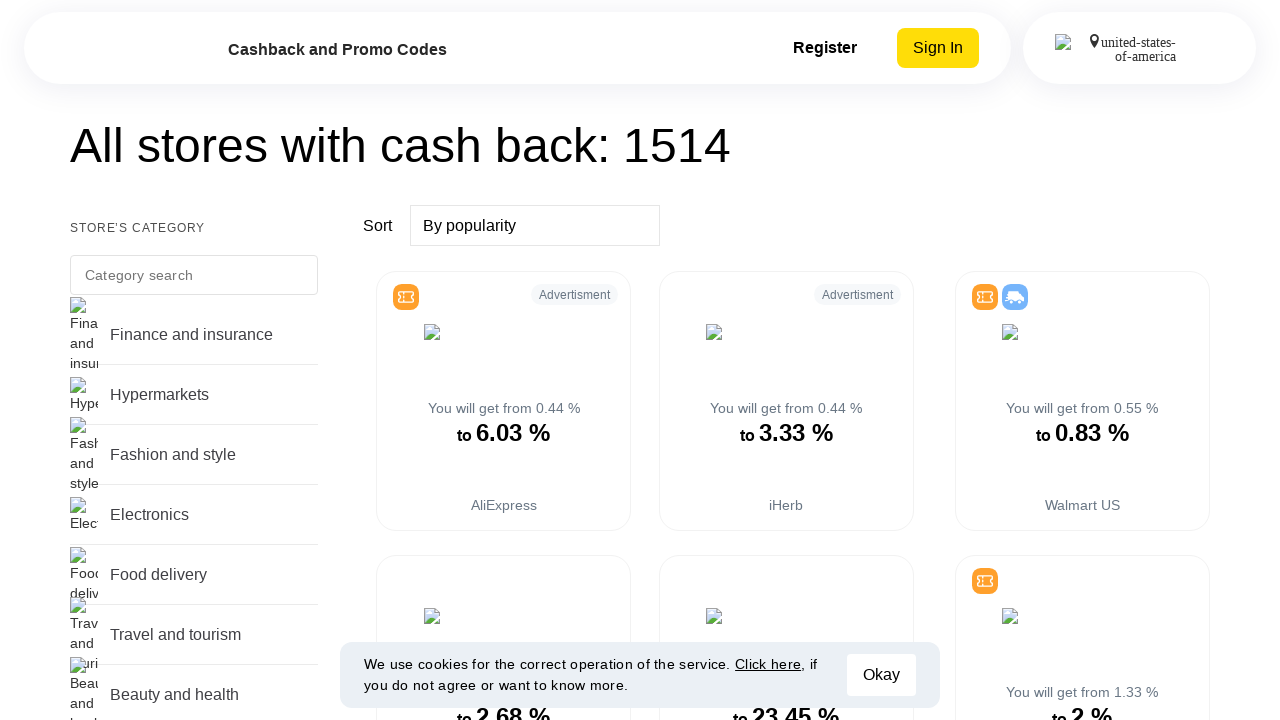

Waited for 'see more' button to become visible
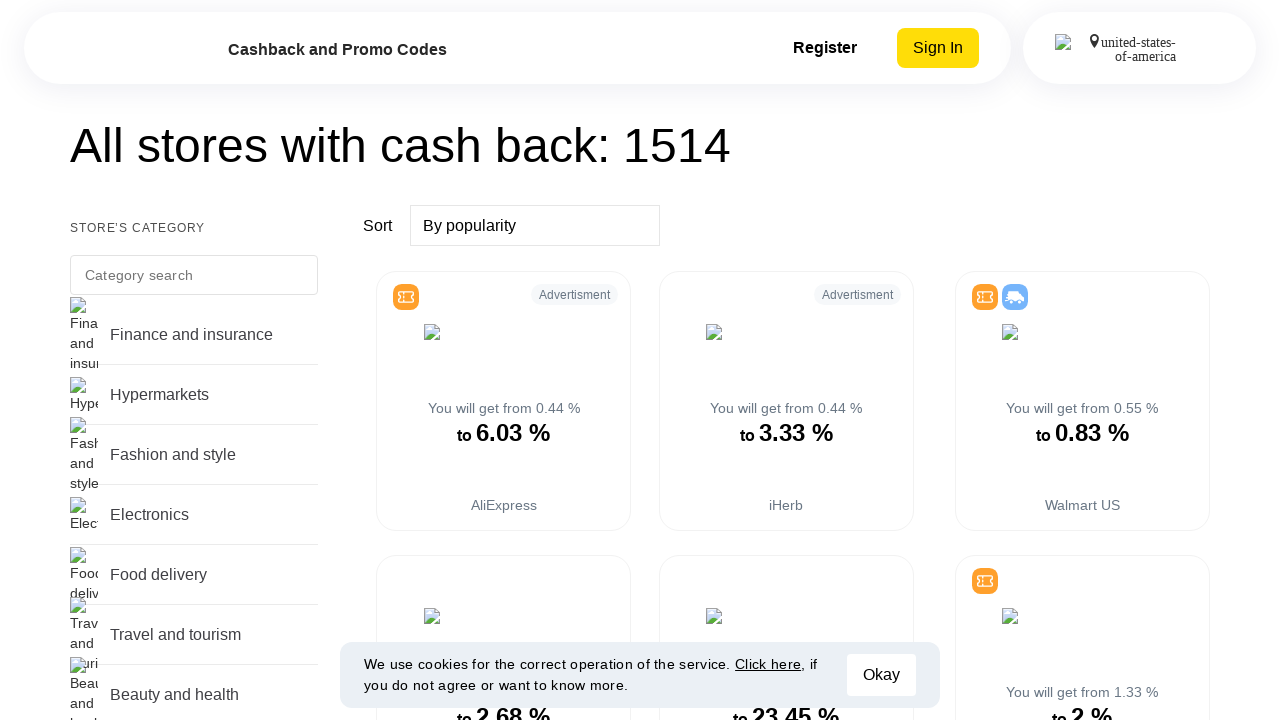

Clicked 'see more' button to load additional content at (786, 360) on .see-more
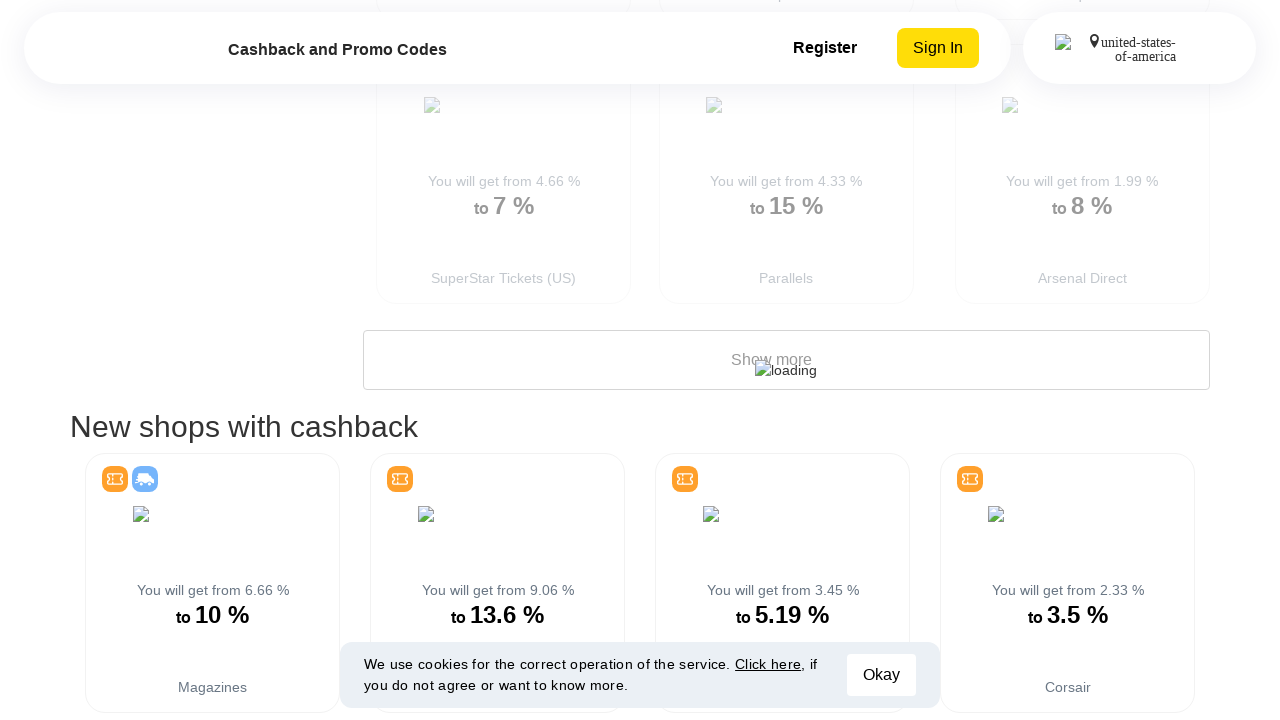

Waited 1 second for content to load
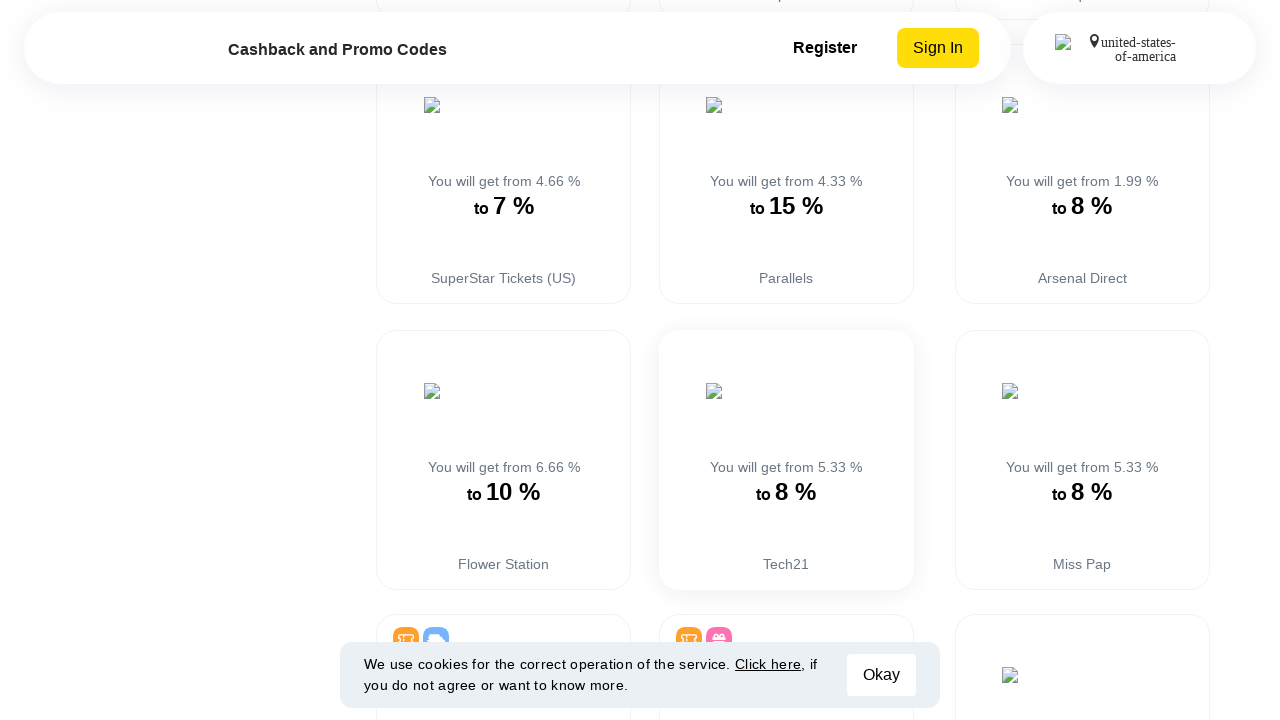

Clicked 'see more' button to load additional content at (786, 360) on .see-more
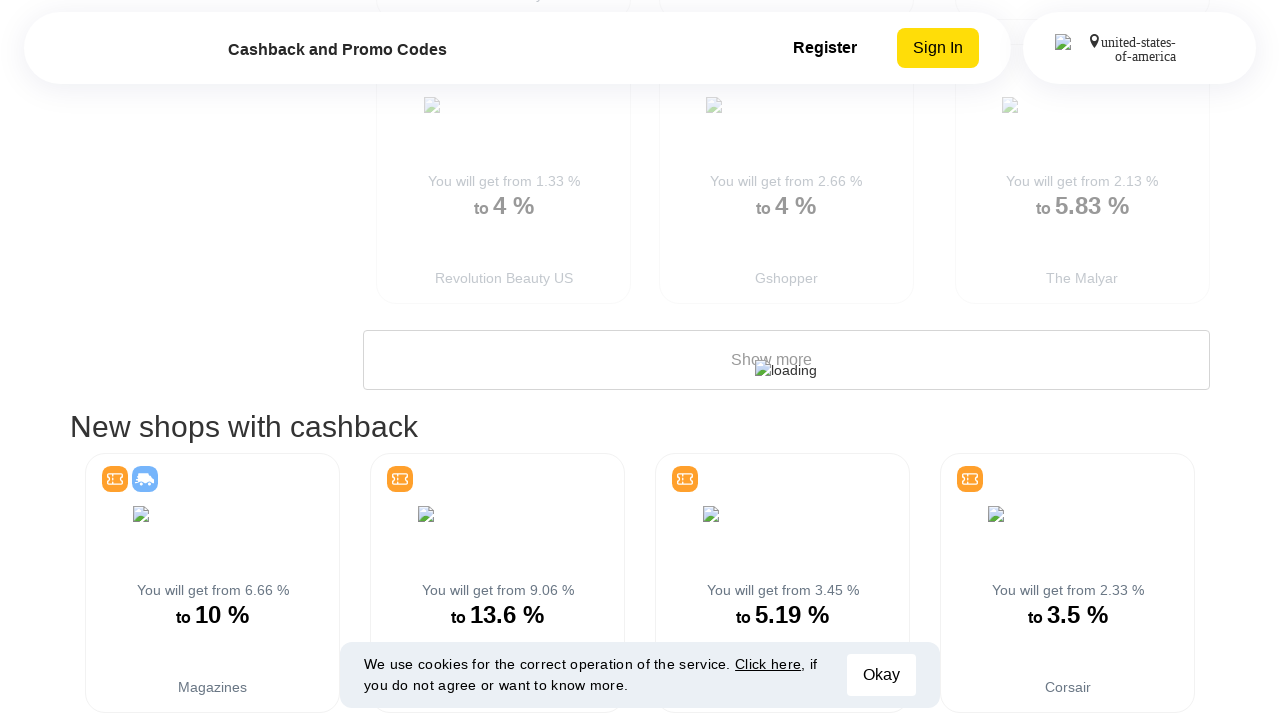

Waited 1 second for content to load
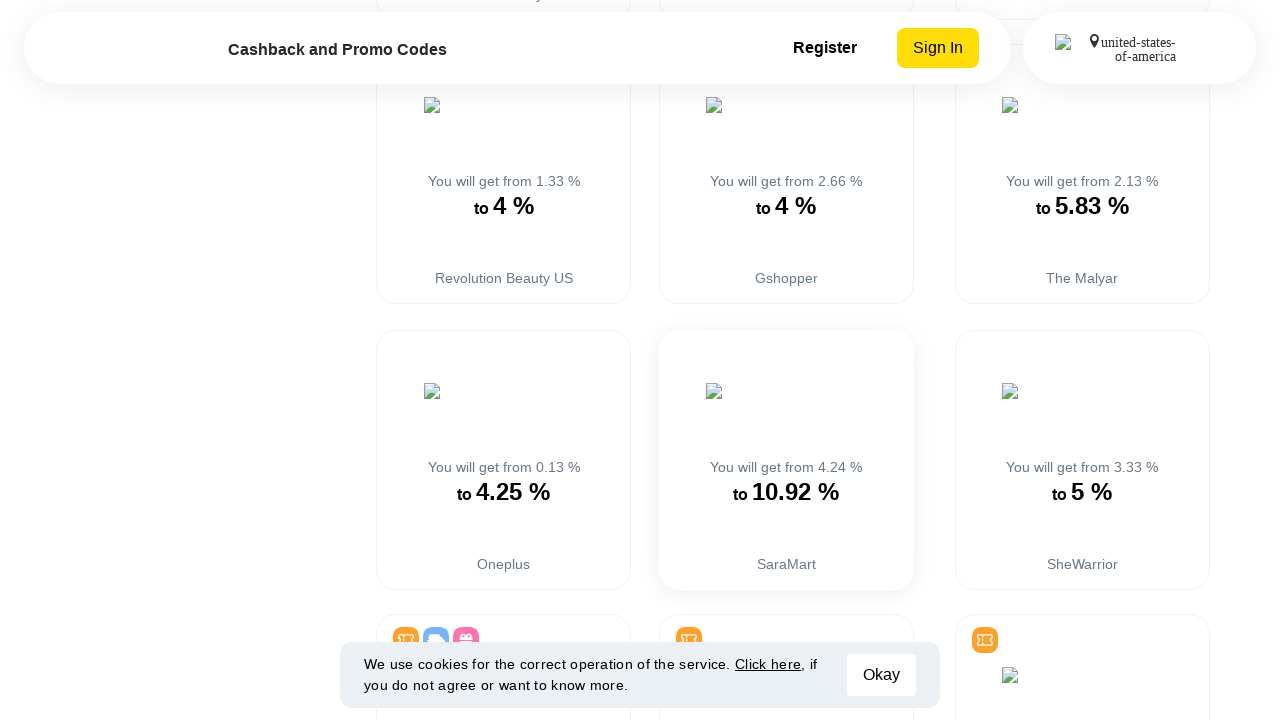

Clicked 'see more' button to load additional content at (786, 360) on .see-more
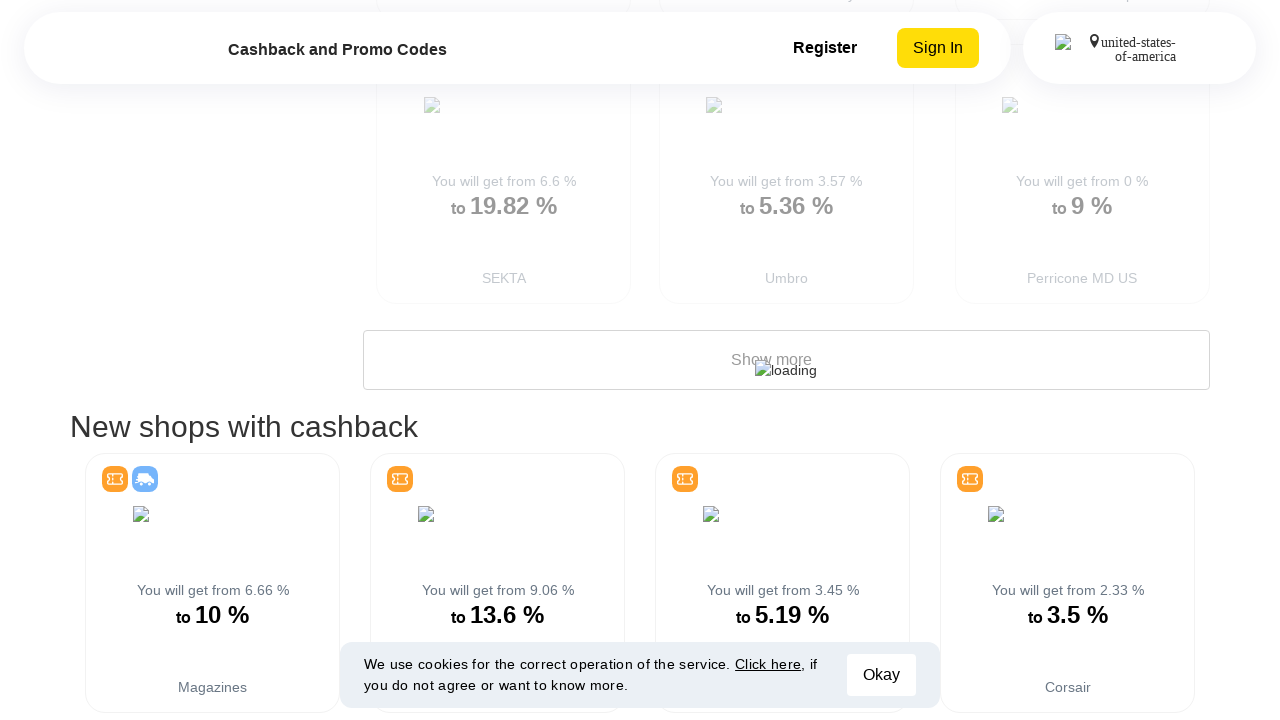

Waited 1 second for content to load
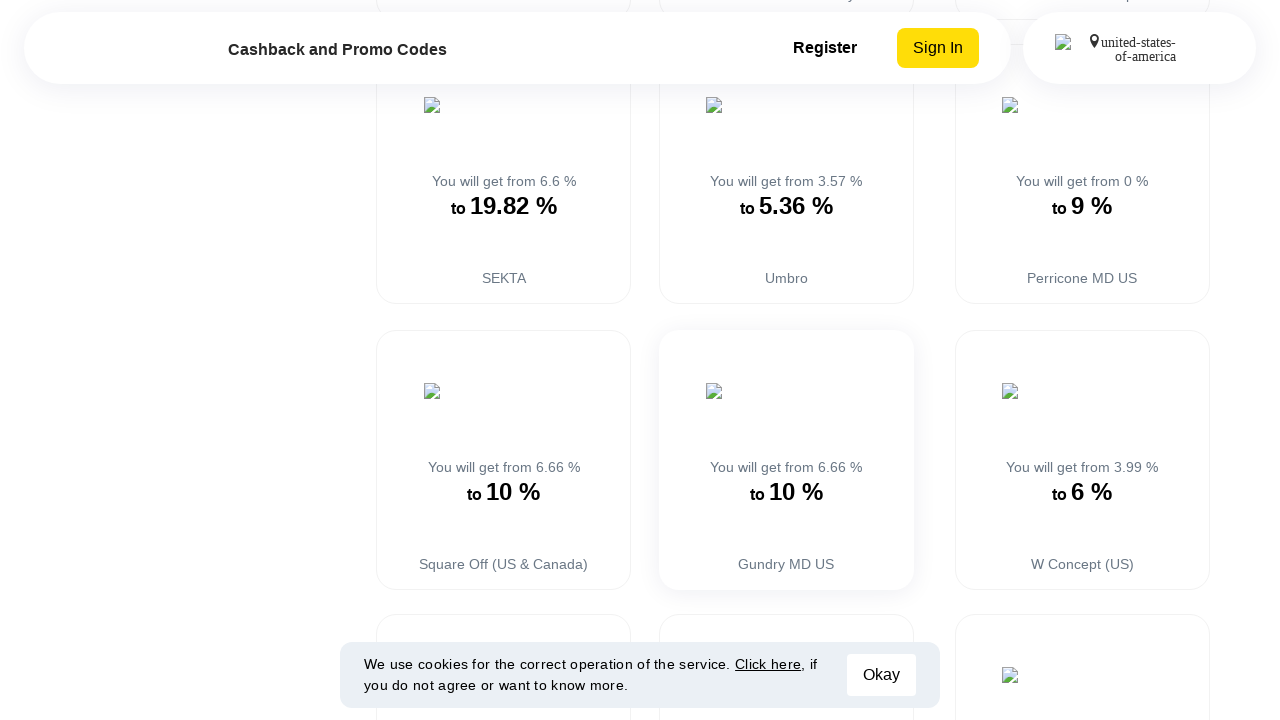

Clicked 'see more' button to load additional content at (786, 360) on .see-more
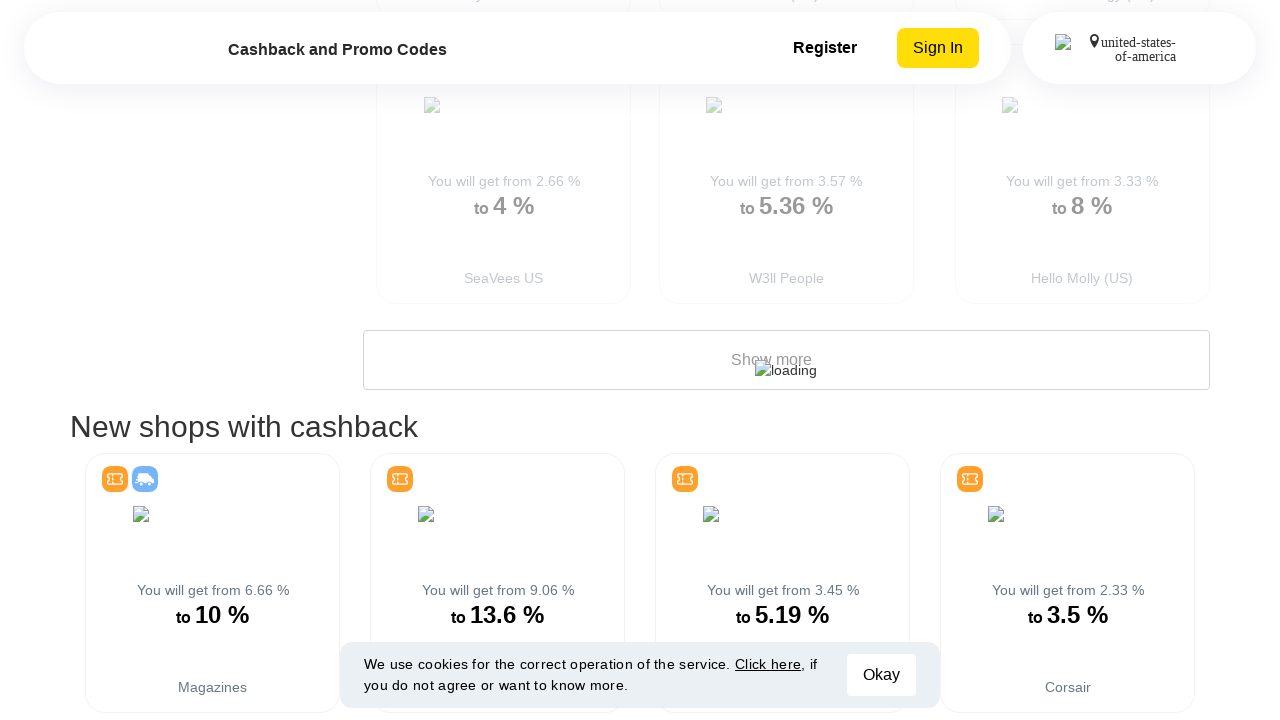

Waited 1 second for content to load
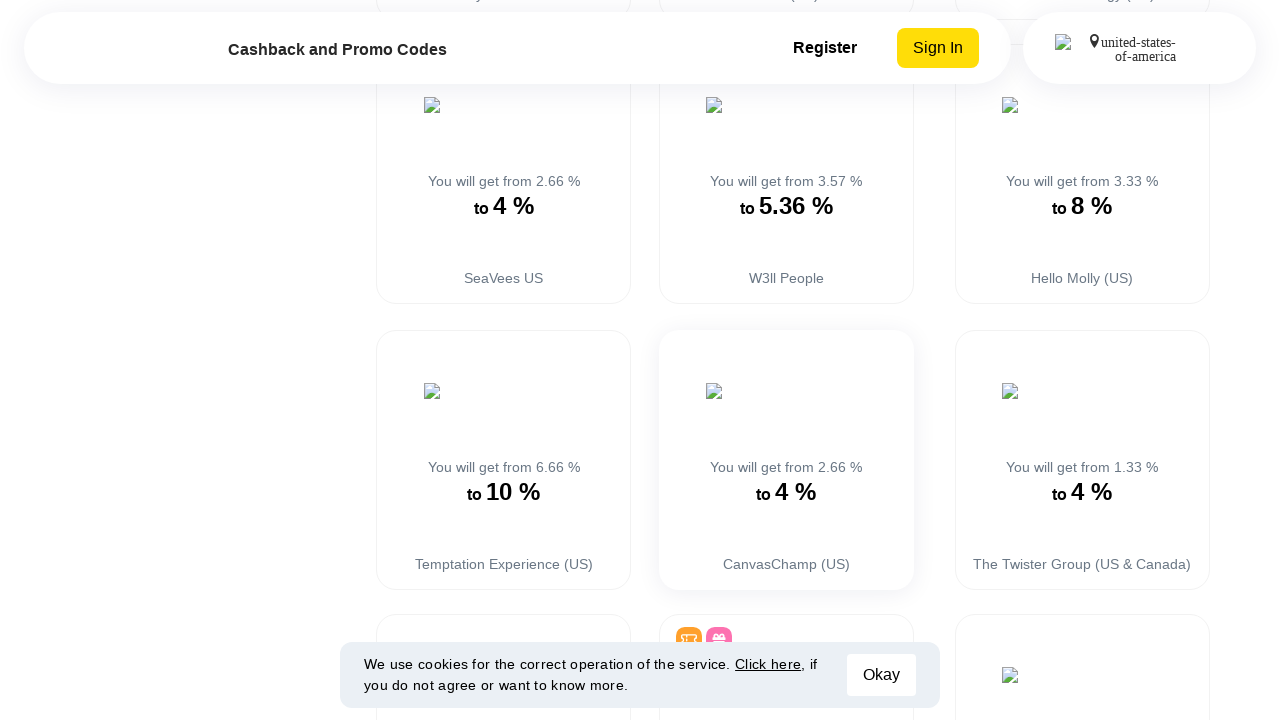

Clicked 'see more' button to load additional content at (786, 360) on .see-more
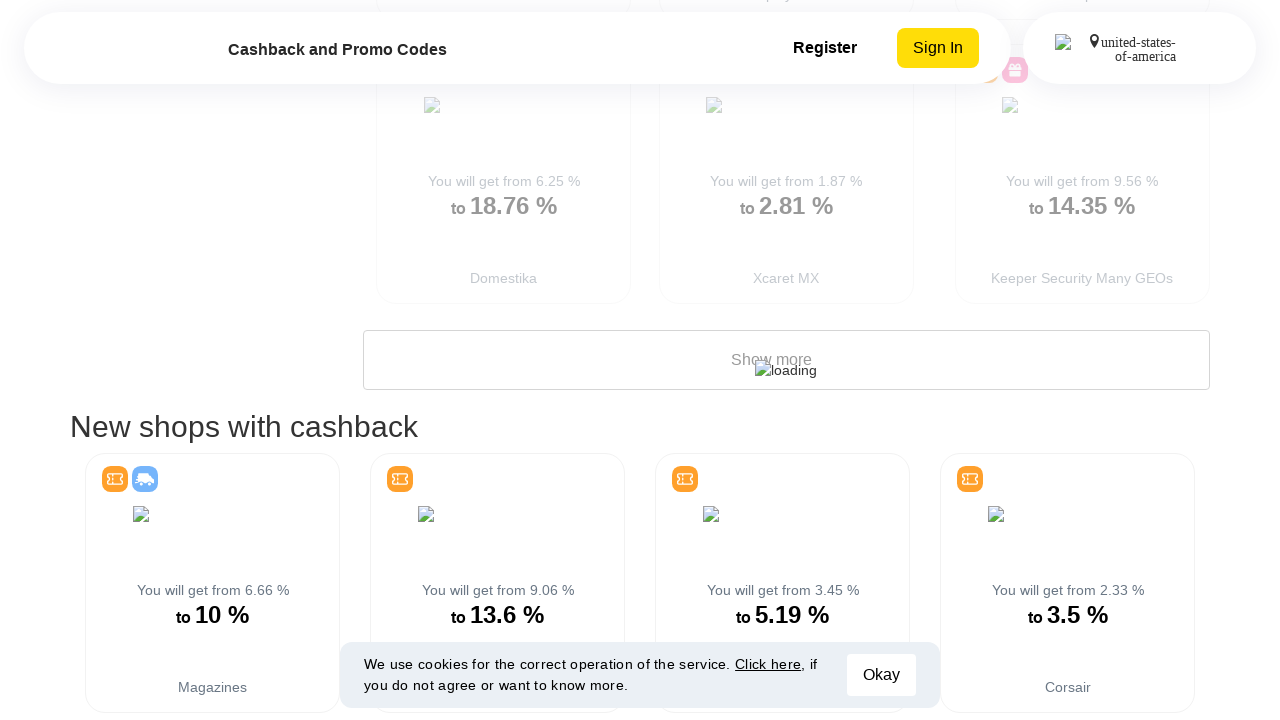

Waited 1 second for content to load
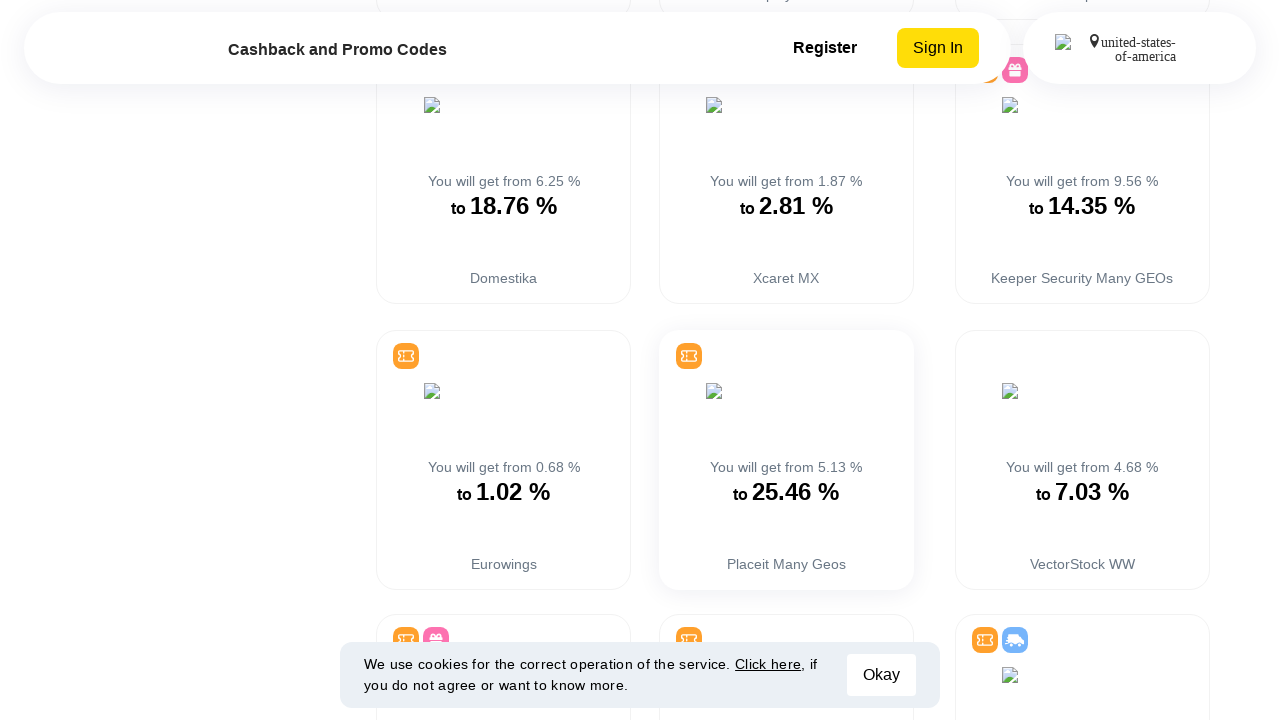

Clicked 'see more' button to load additional content at (786, 360) on .see-more
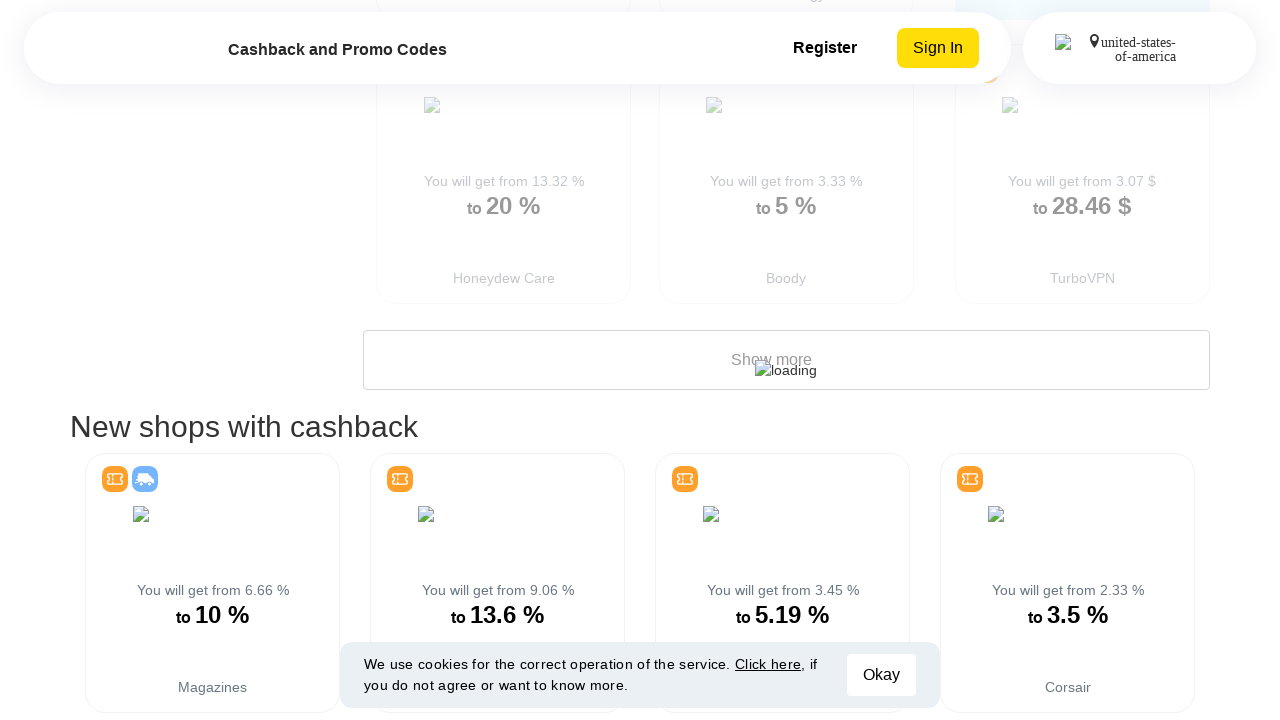

Waited 1 second for content to load
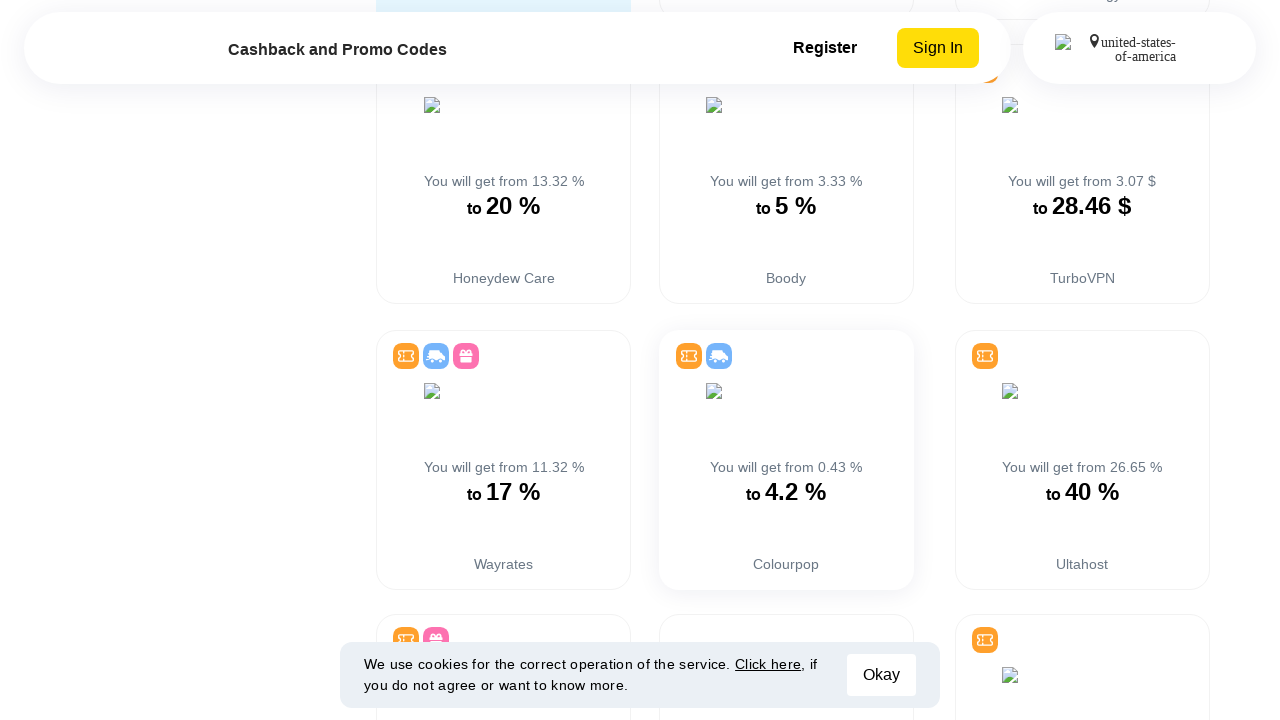

Clicked 'see more' button to load additional content at (786, 360) on .see-more
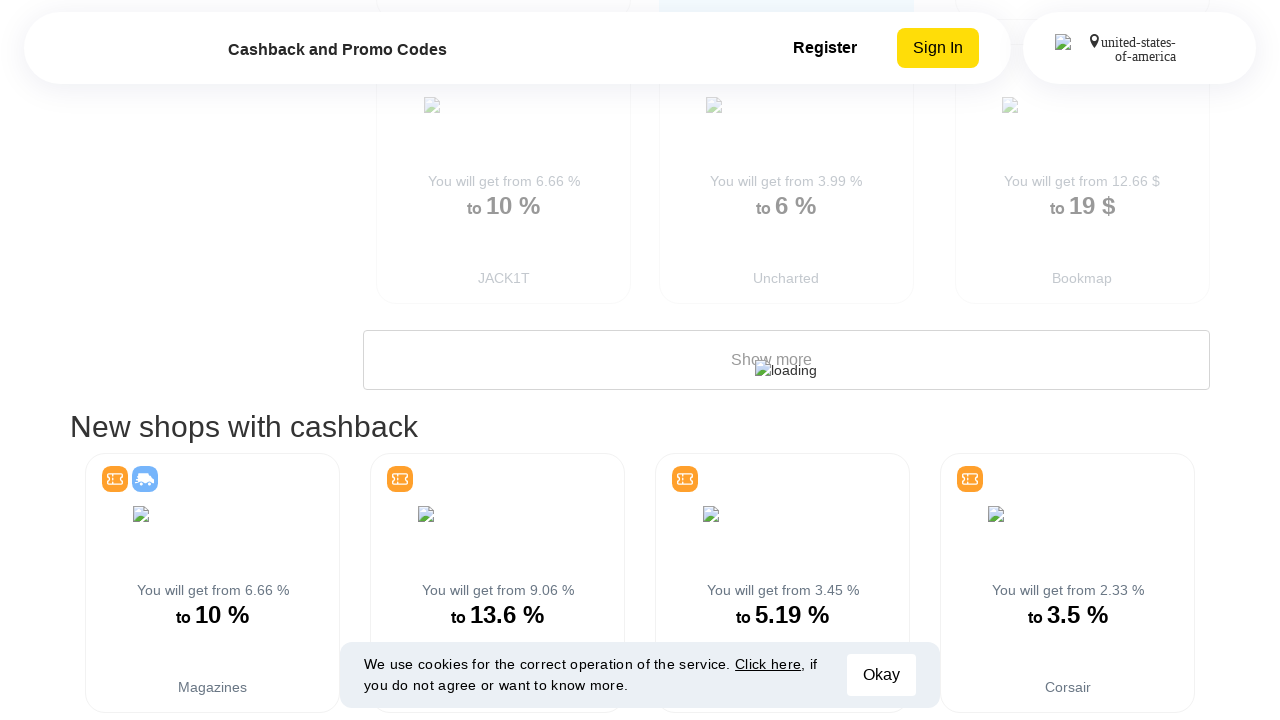

Waited 1 second for content to load
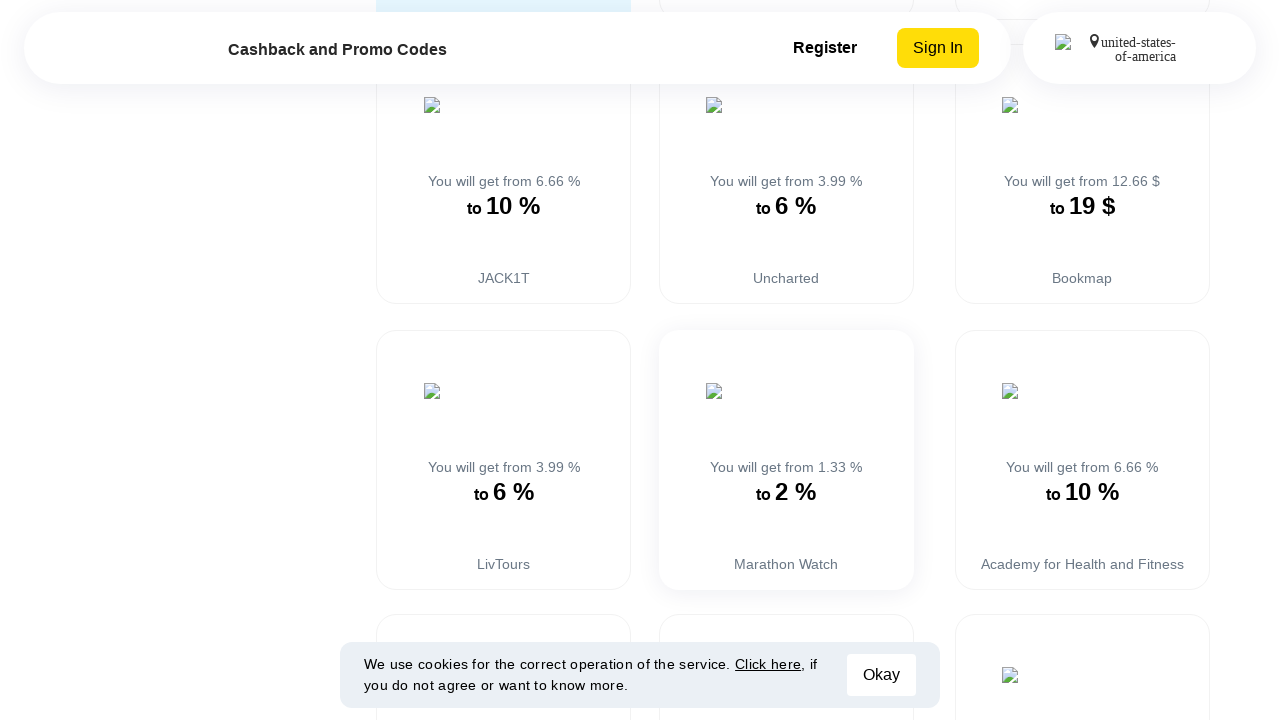

Clicked 'see more' button to load additional content at (786, 360) on .see-more
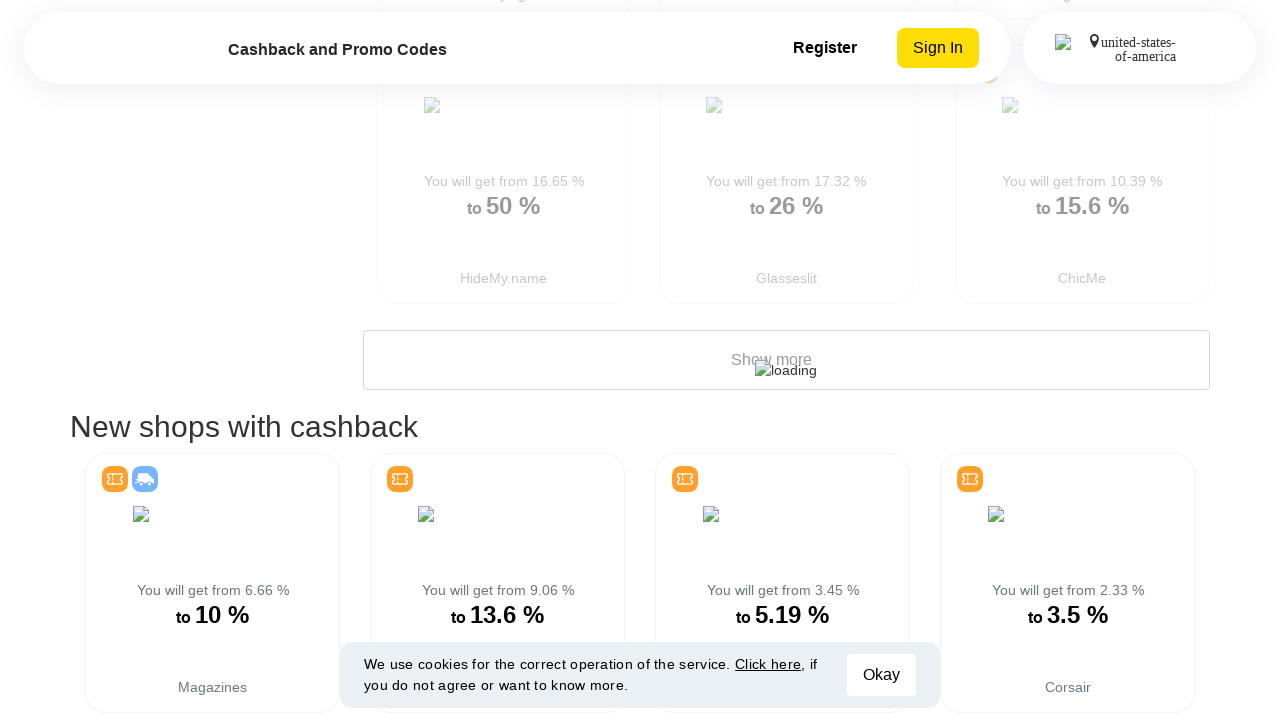

Waited 1 second for content to load
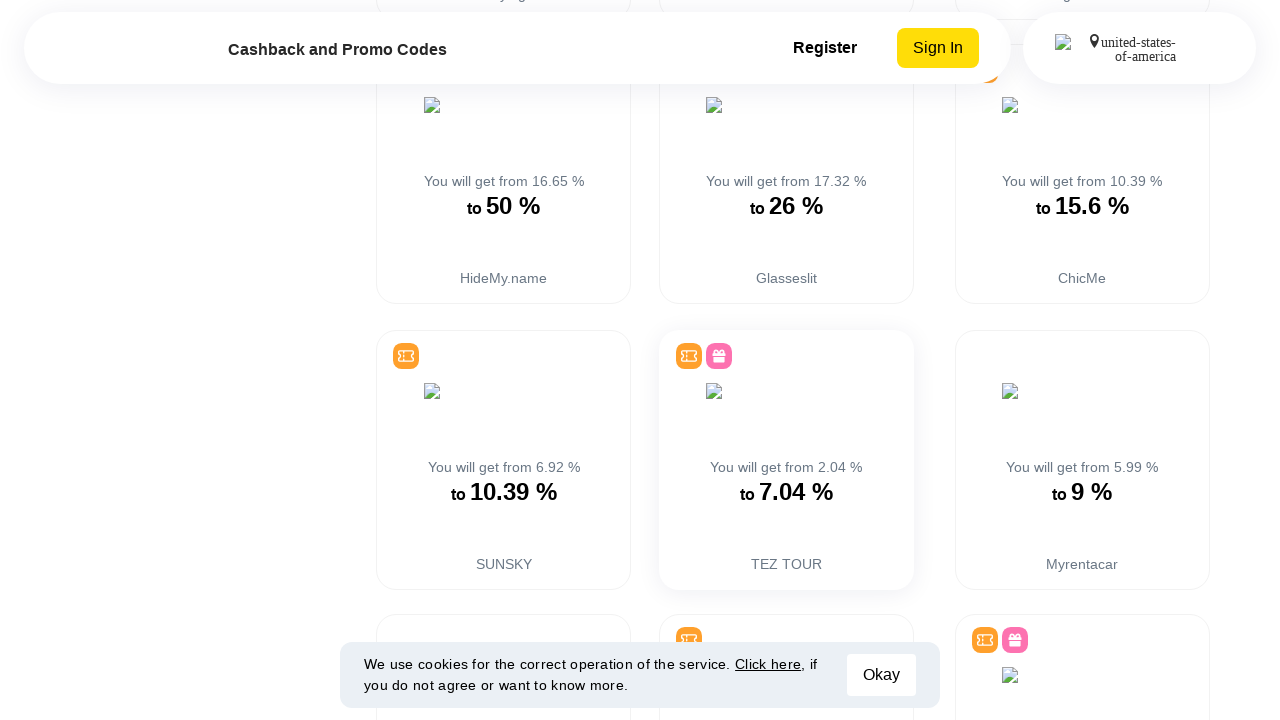

Clicked 'see more' button to load additional content at (786, 360) on .see-more
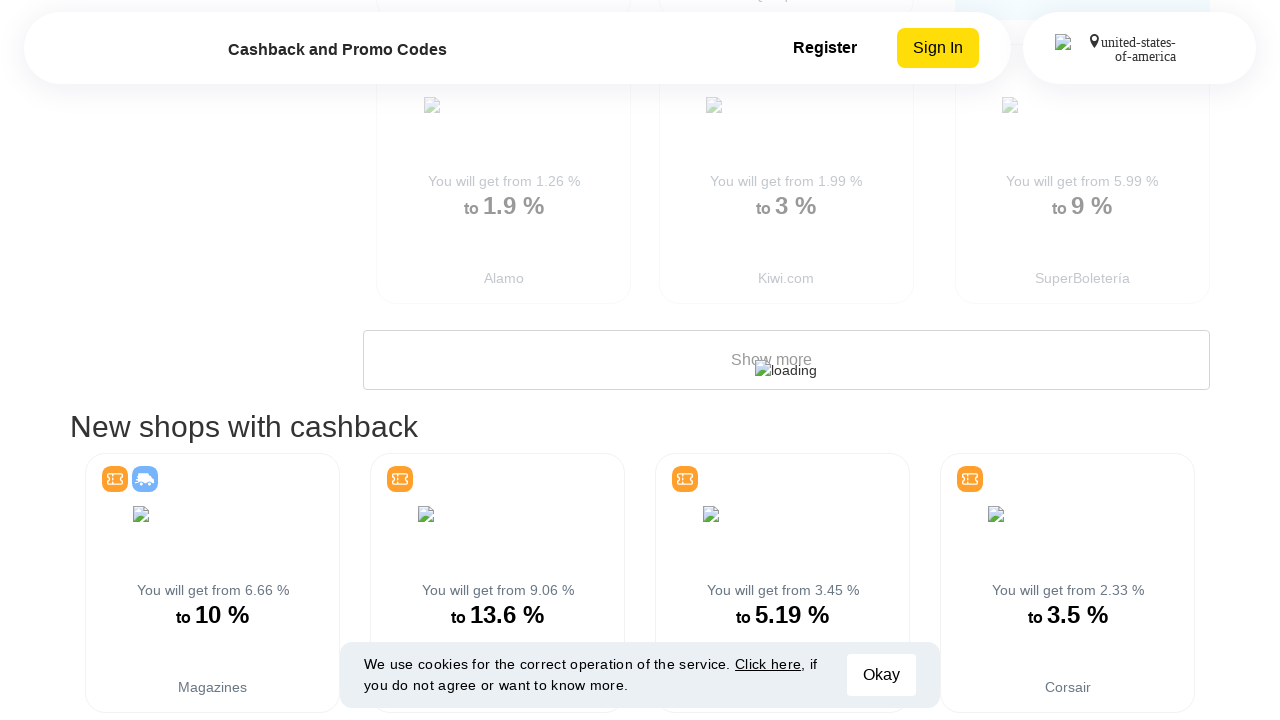

Waited 1 second for content to load
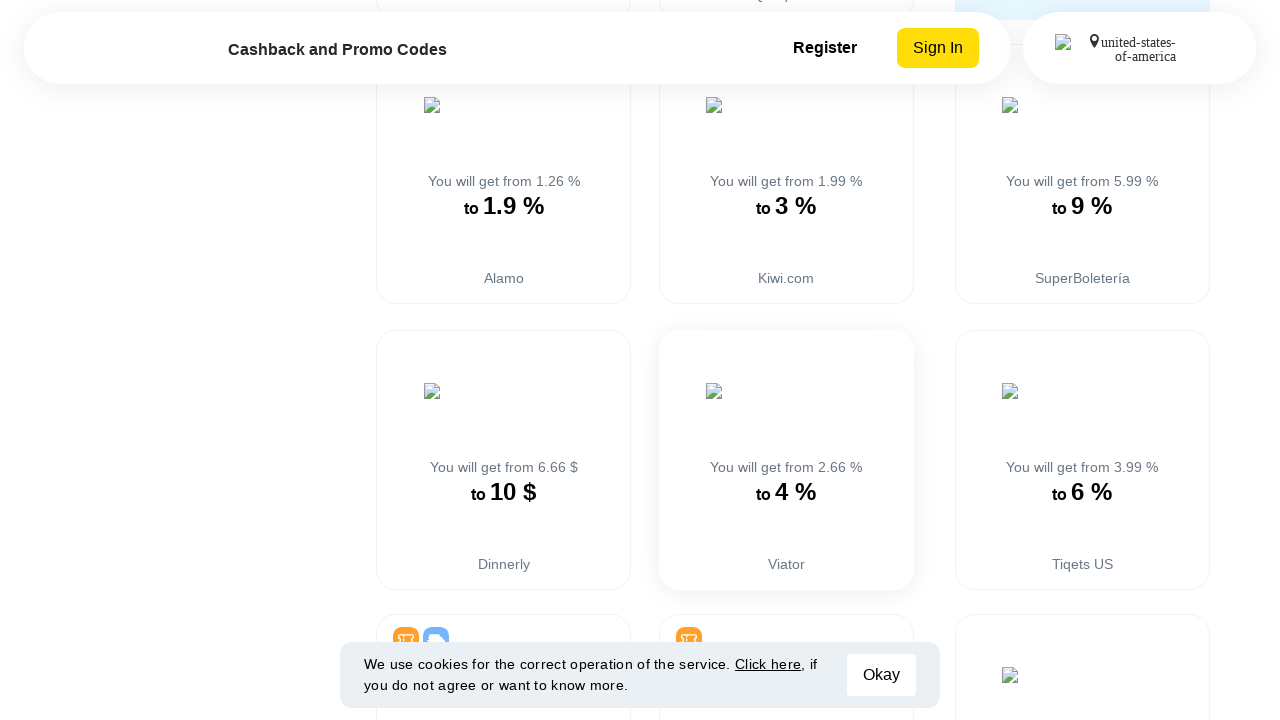

'See more' button is no longer visible, exiting loop
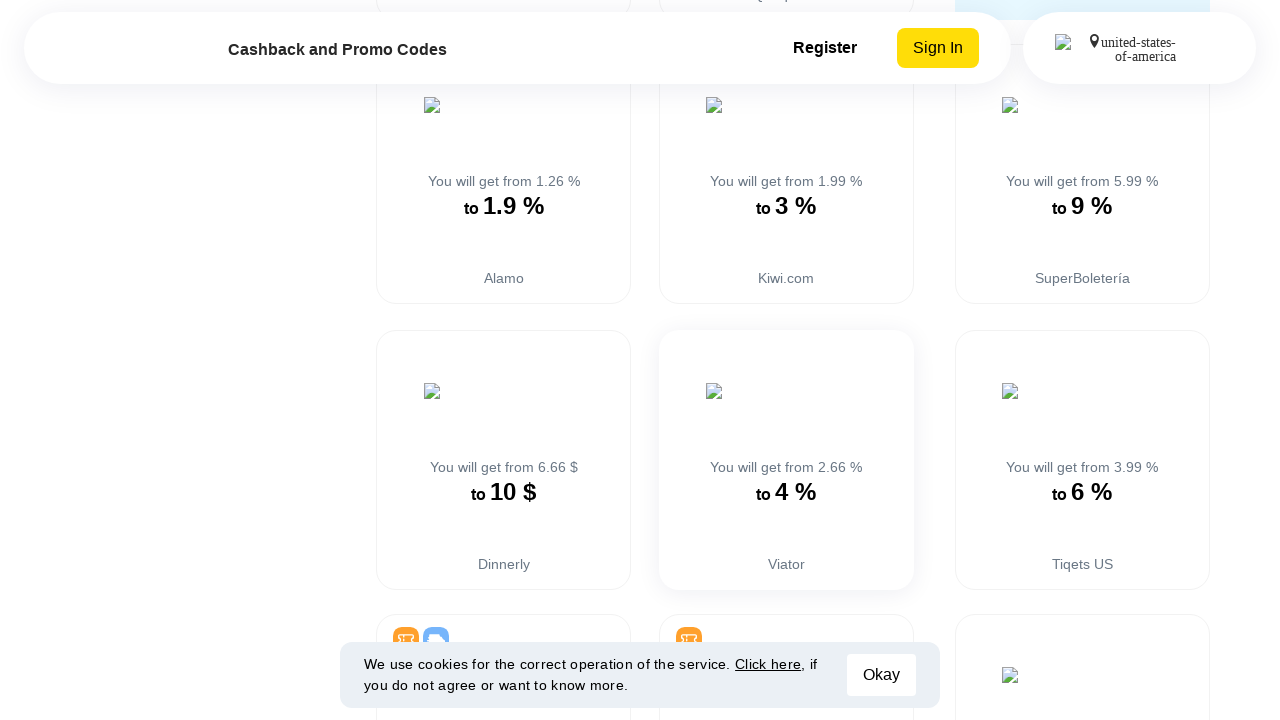

All content loaded, confirmed MegaBonus feed content list is fully visible
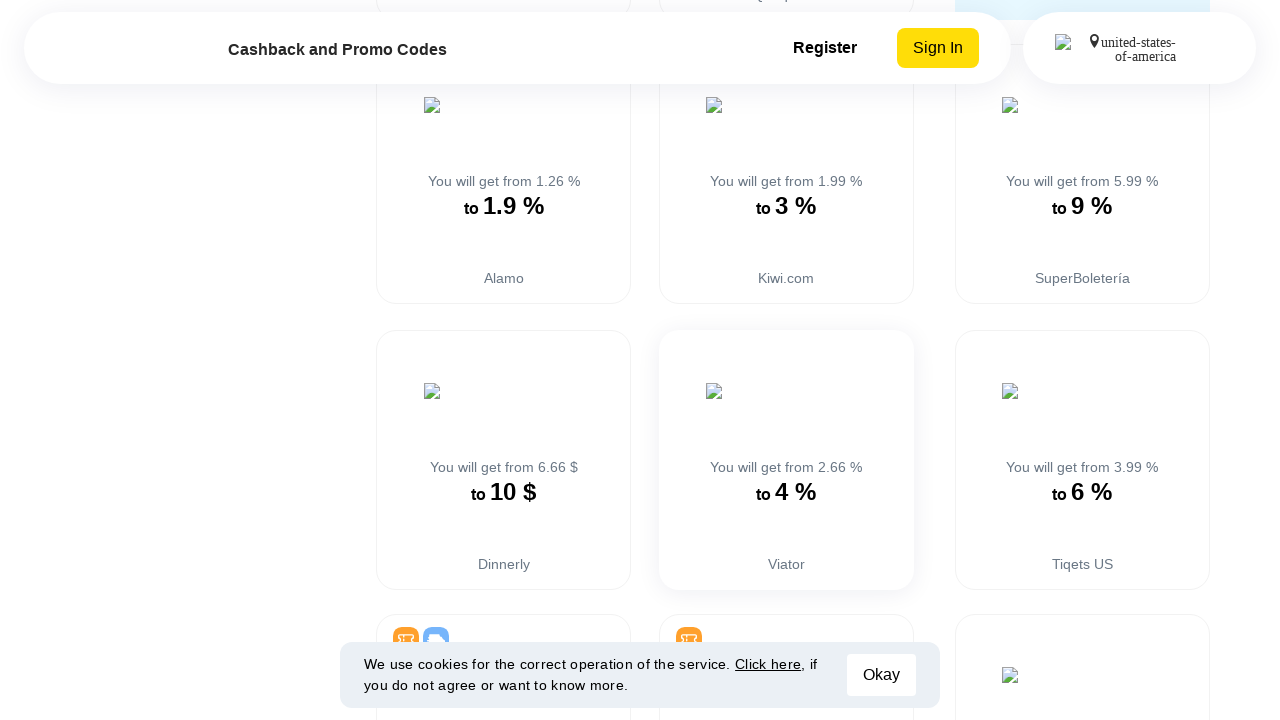

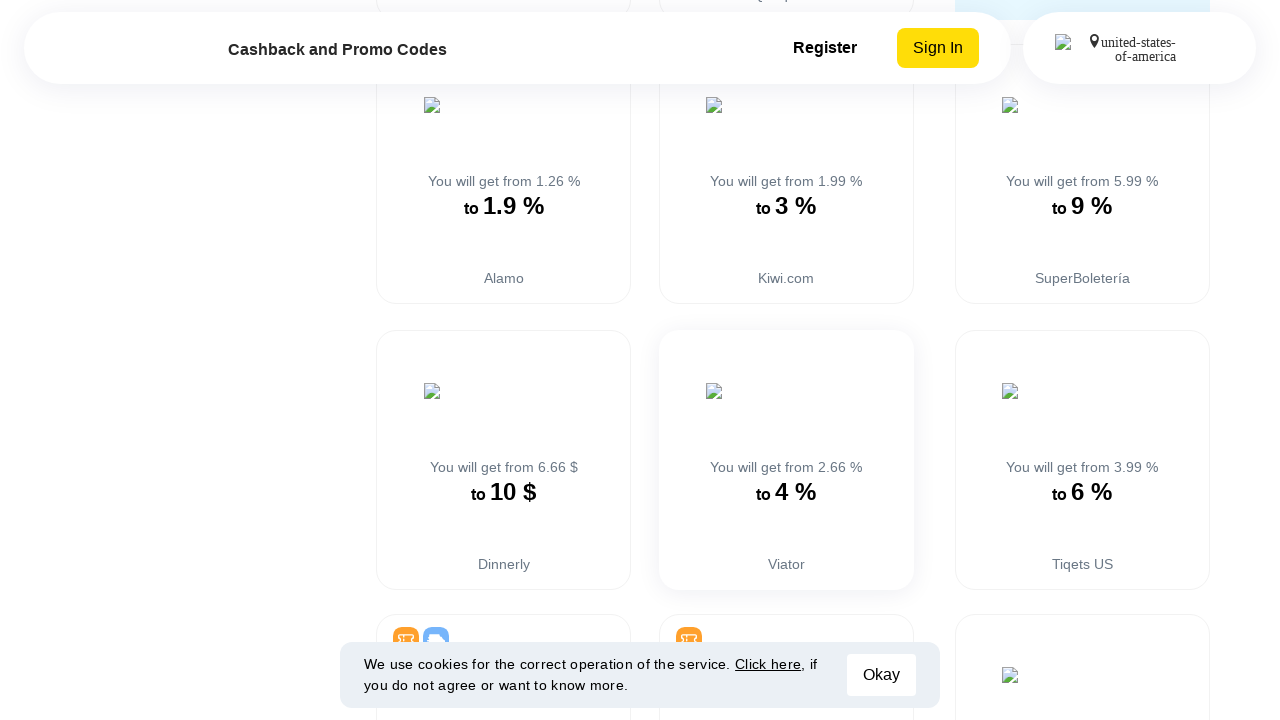